Tests element resizing functionality by dragging the resize handle of a resizable element

Starting URL: http://jqueryui.com/resizable/

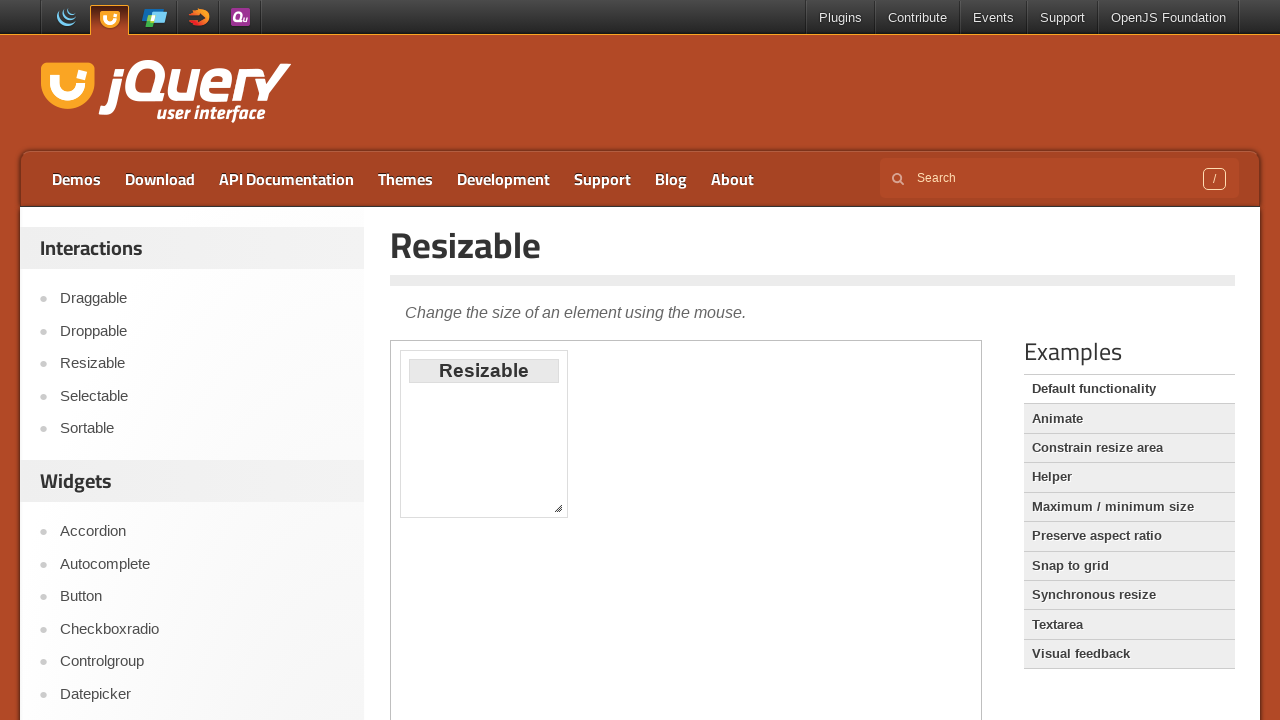

Located demo iframe
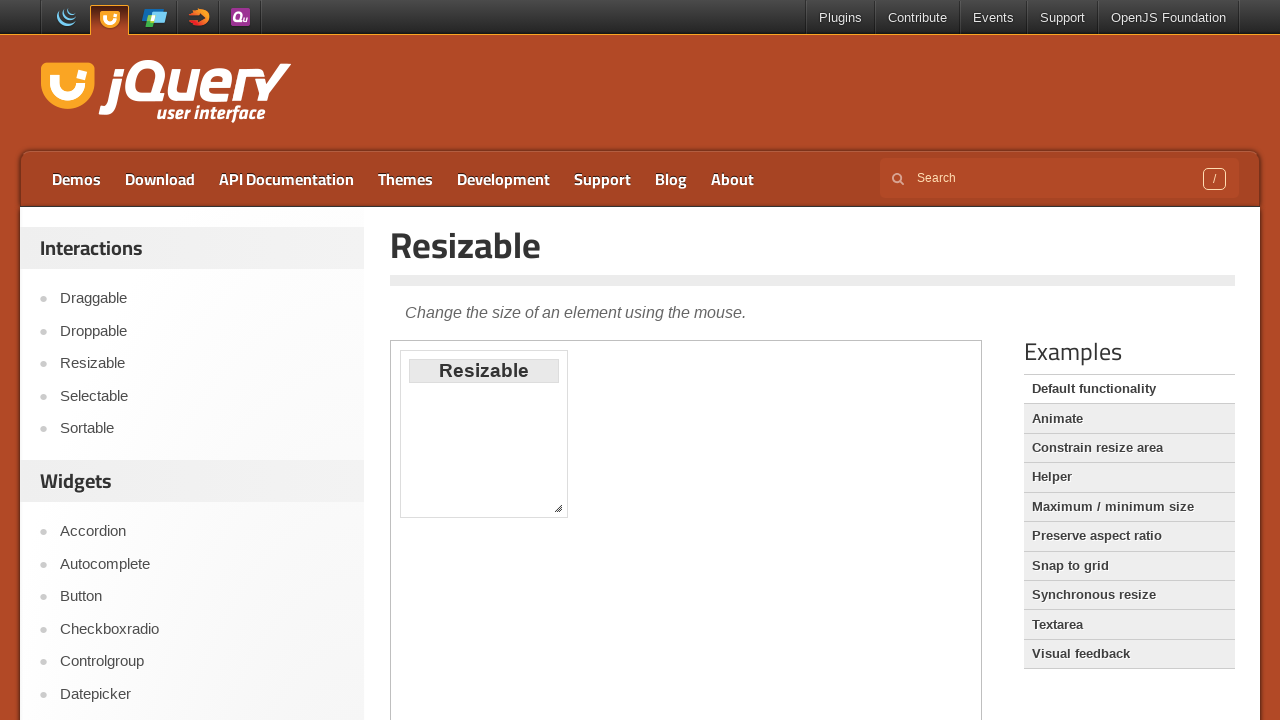

Located resize handle element
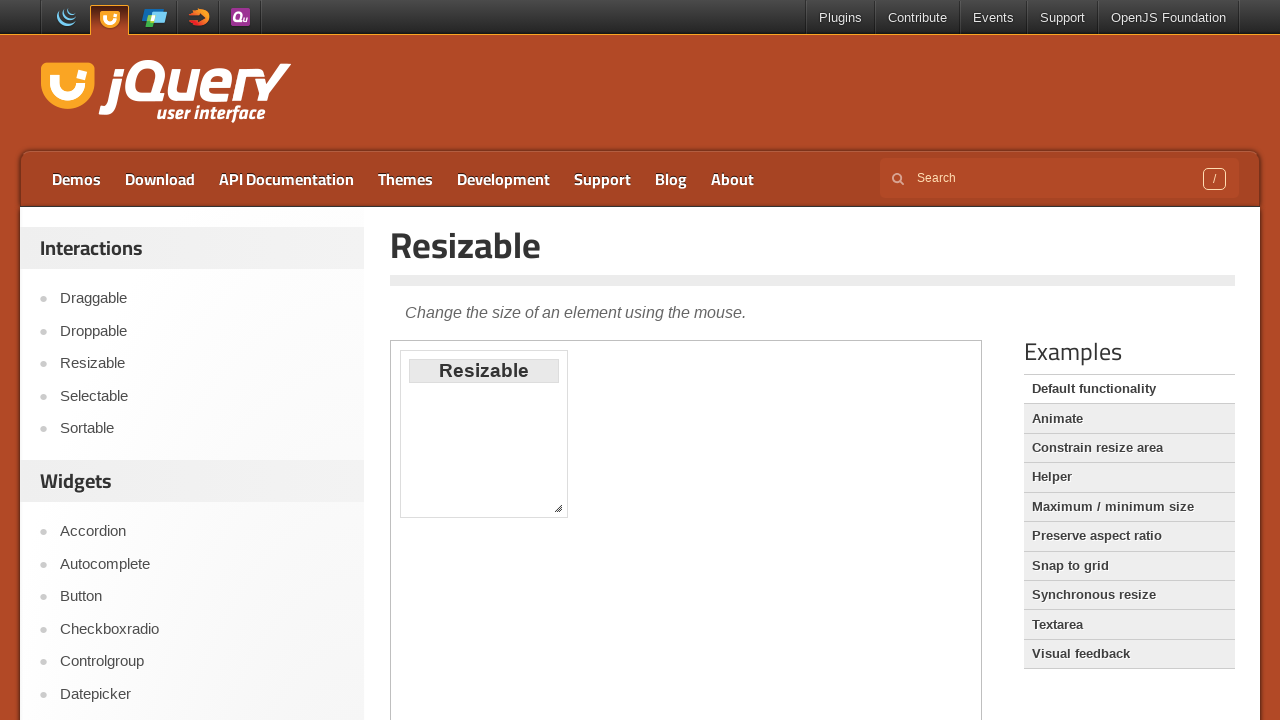

Retrieved bounding box of resize handle
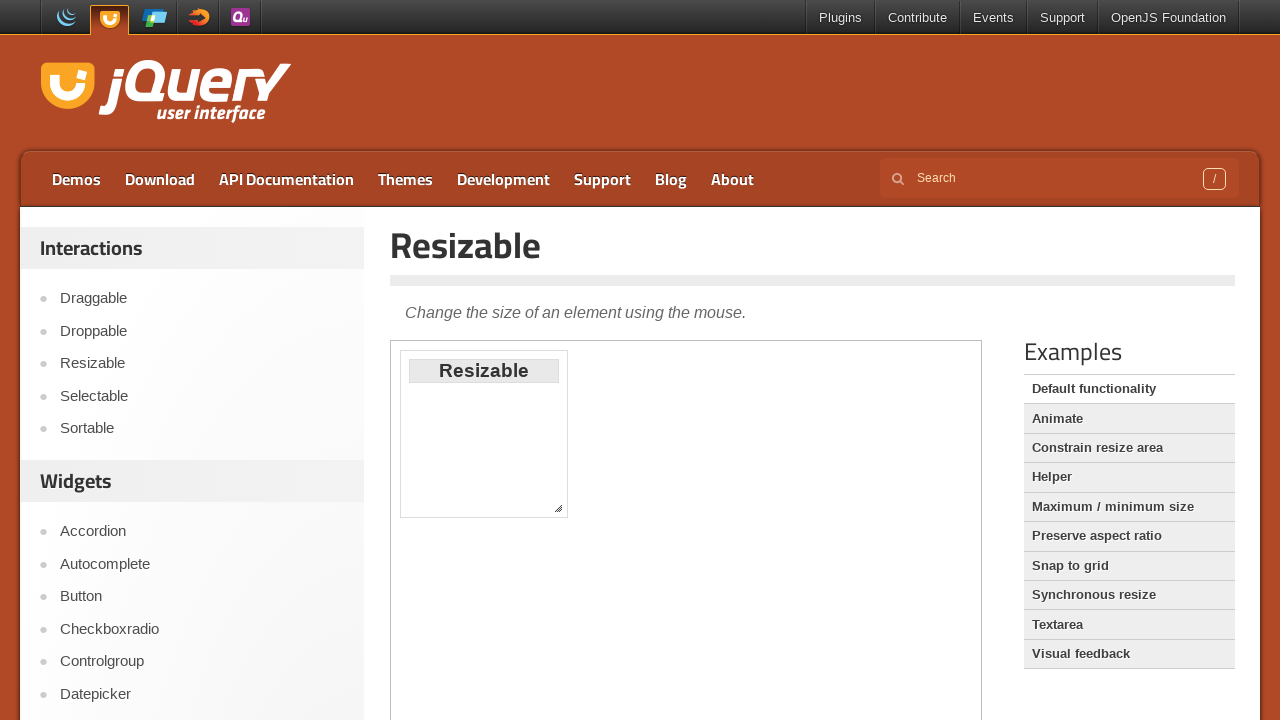

Moved mouse to center of resize handle at (558, 508)
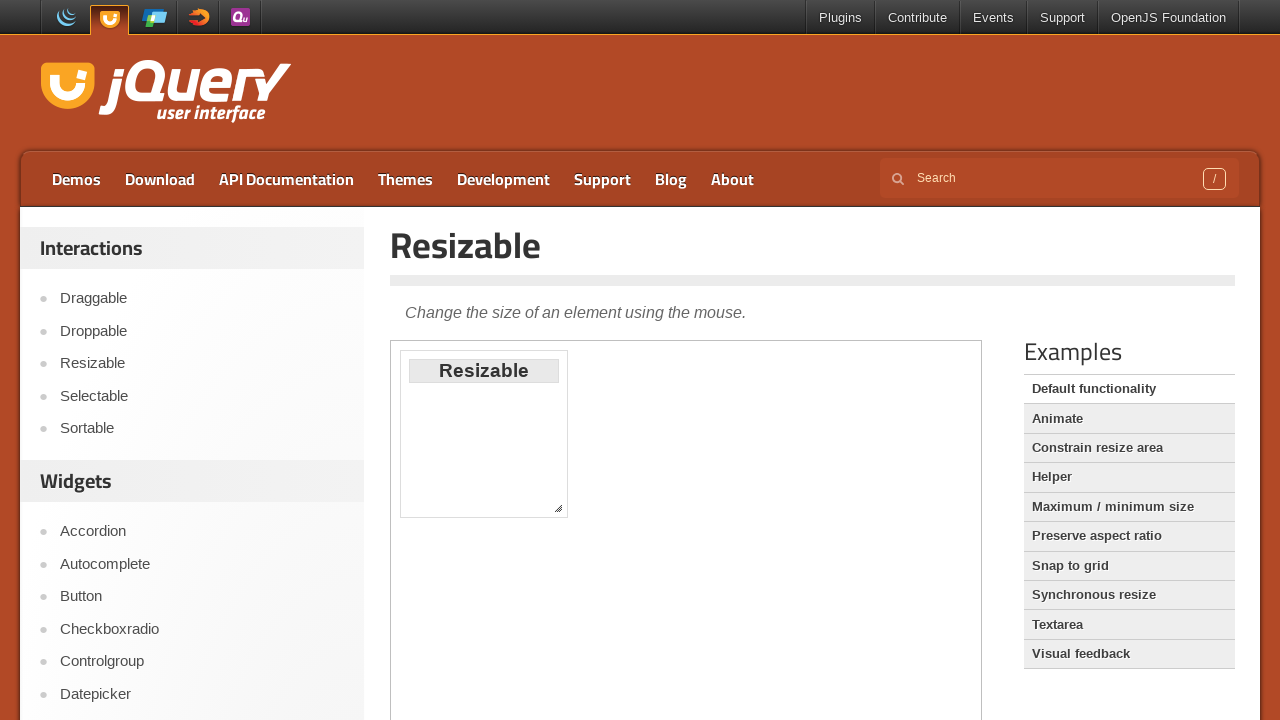

Pressed mouse button down on resize handle at (558, 508)
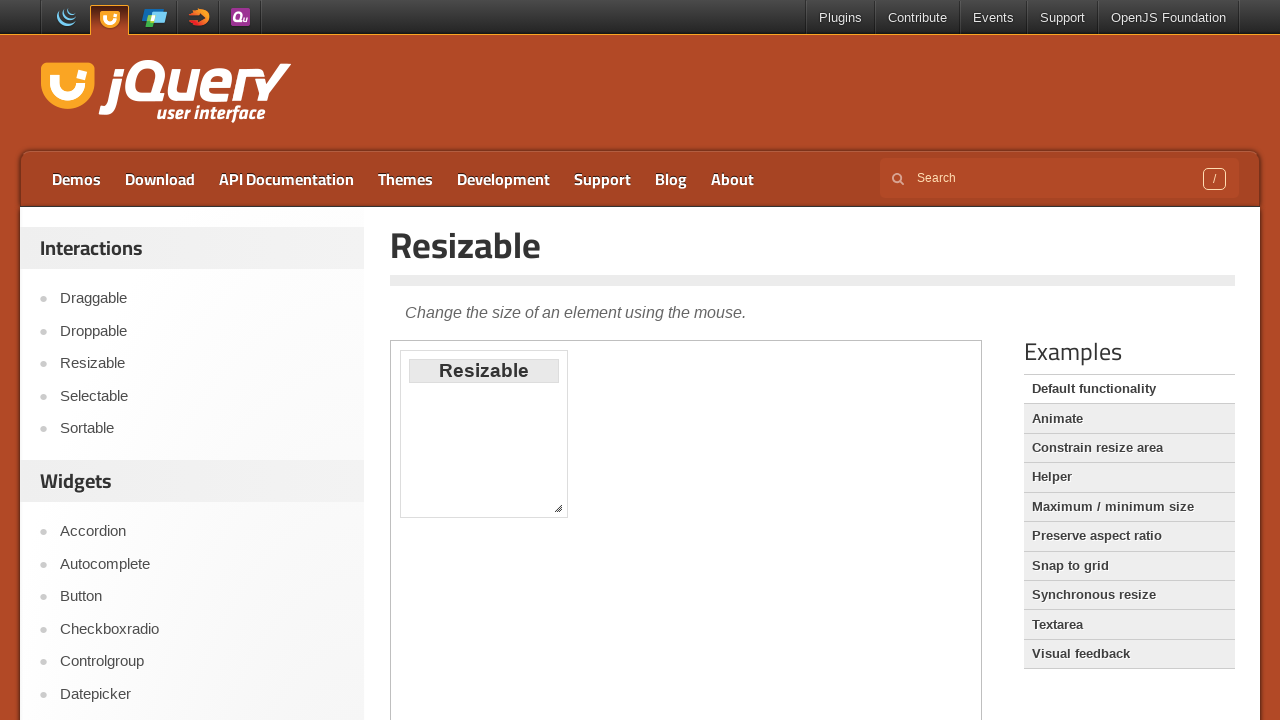

Dragged resize handle 100px right and 200px down at (650, 700)
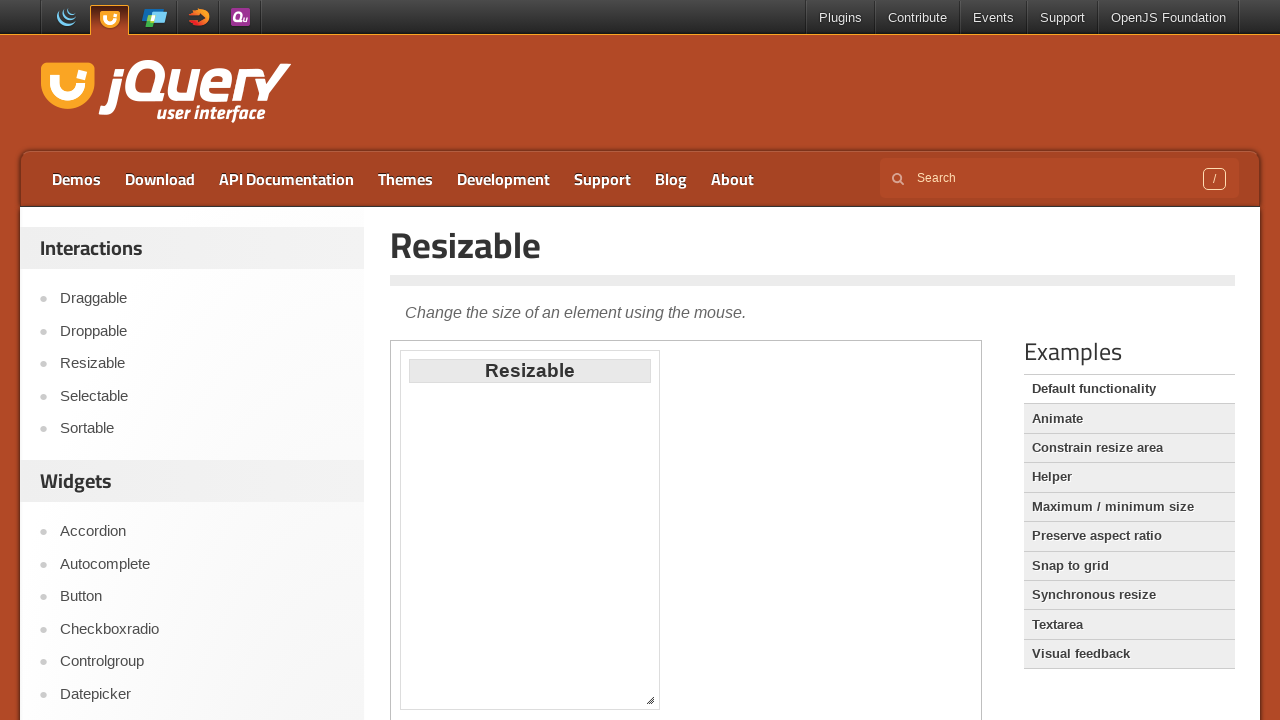

Released mouse button to complete resize at (650, 700)
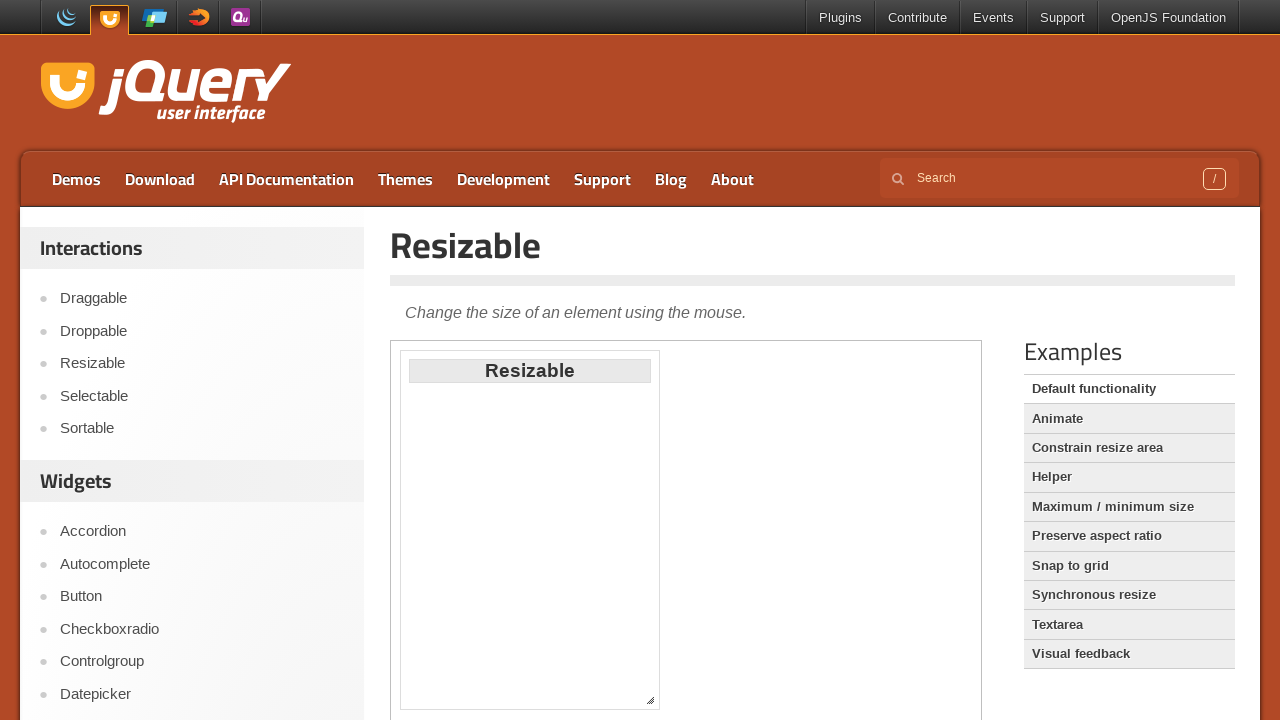

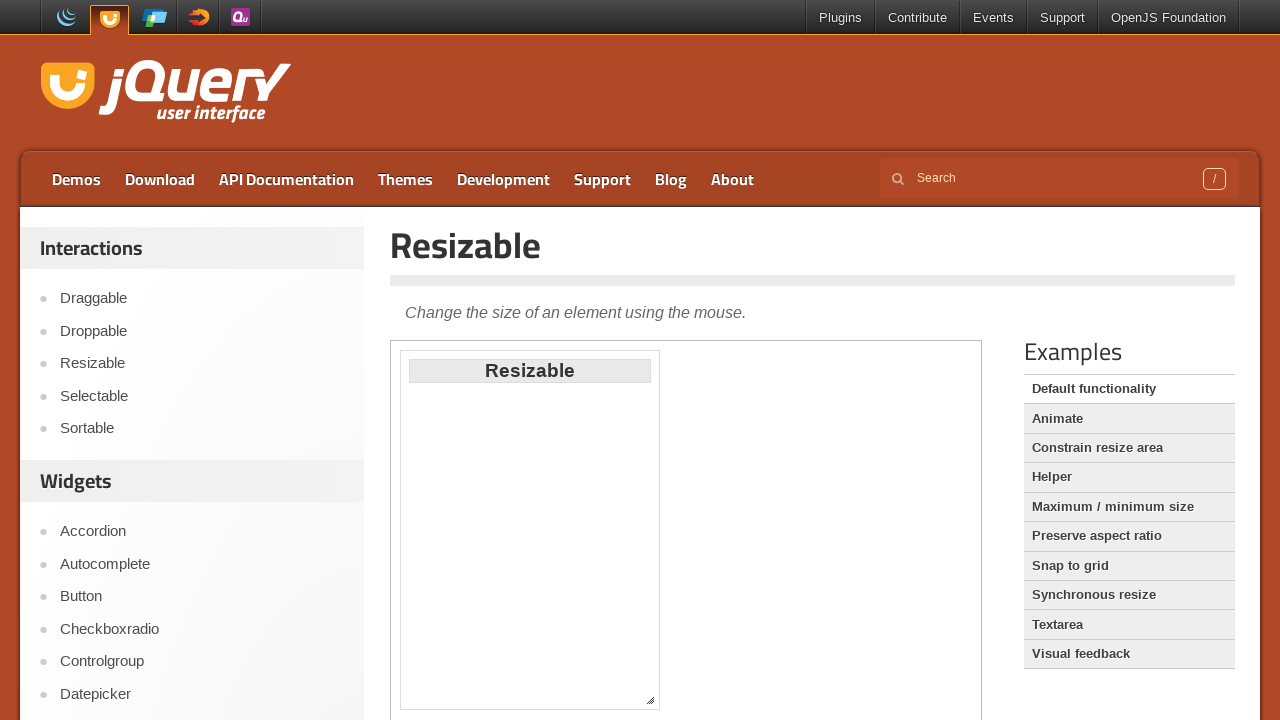